Tests handling of overlapped elements by navigating to the overlapped element page, scrolling to reveal a hidden input field, and entering text into it

Starting URL: http://uitestingplayground.com/home

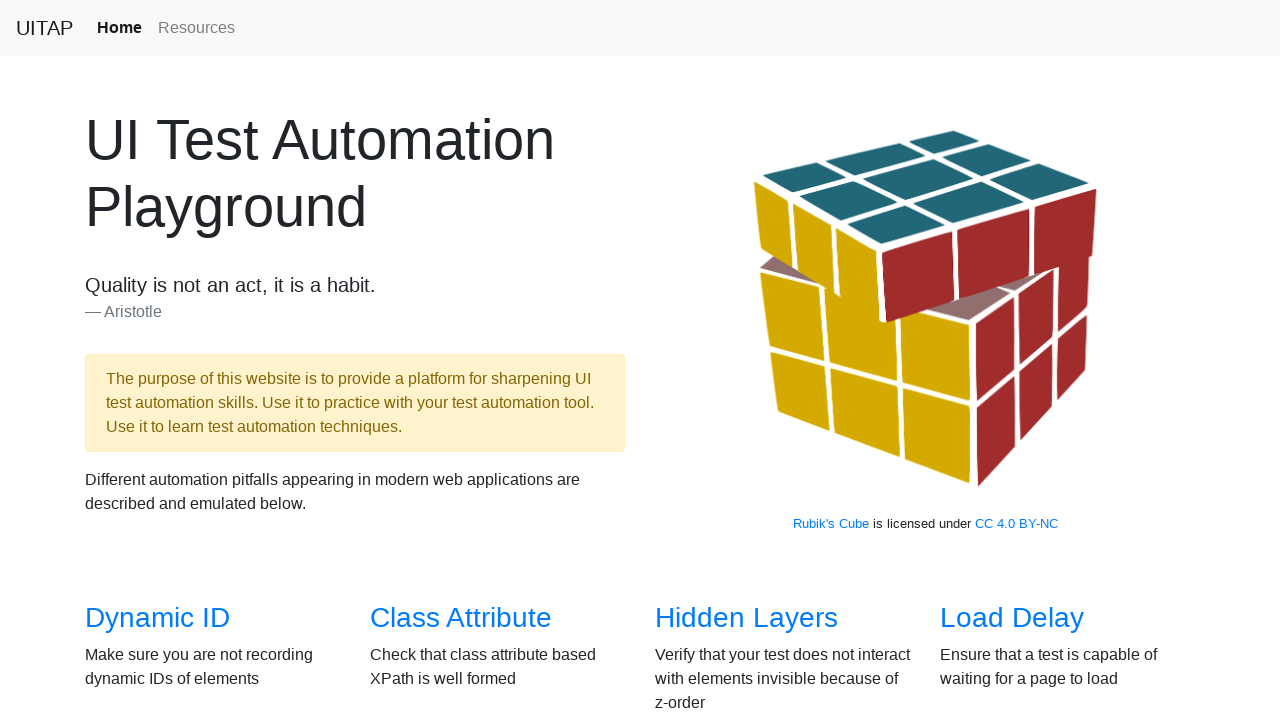

Navigated to home page
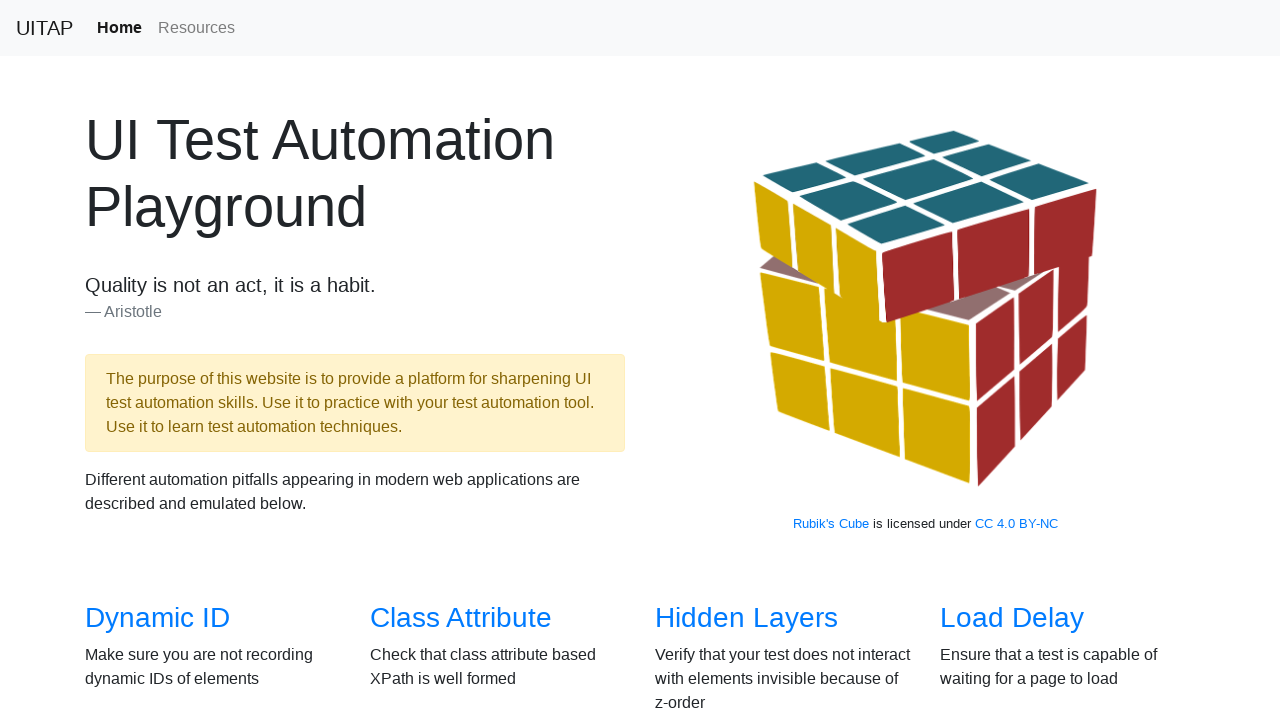

Clicked on overlapped element link at (158, 386) on a[href='/overlapped']
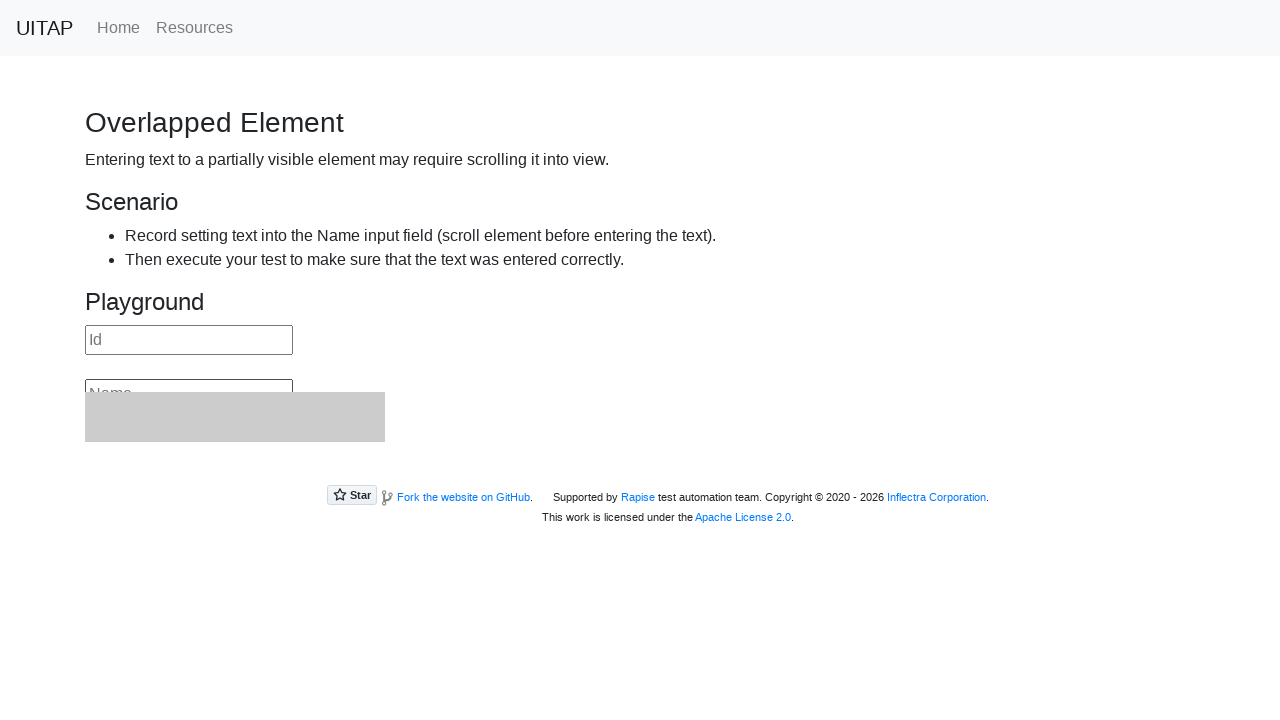

Name input field loaded
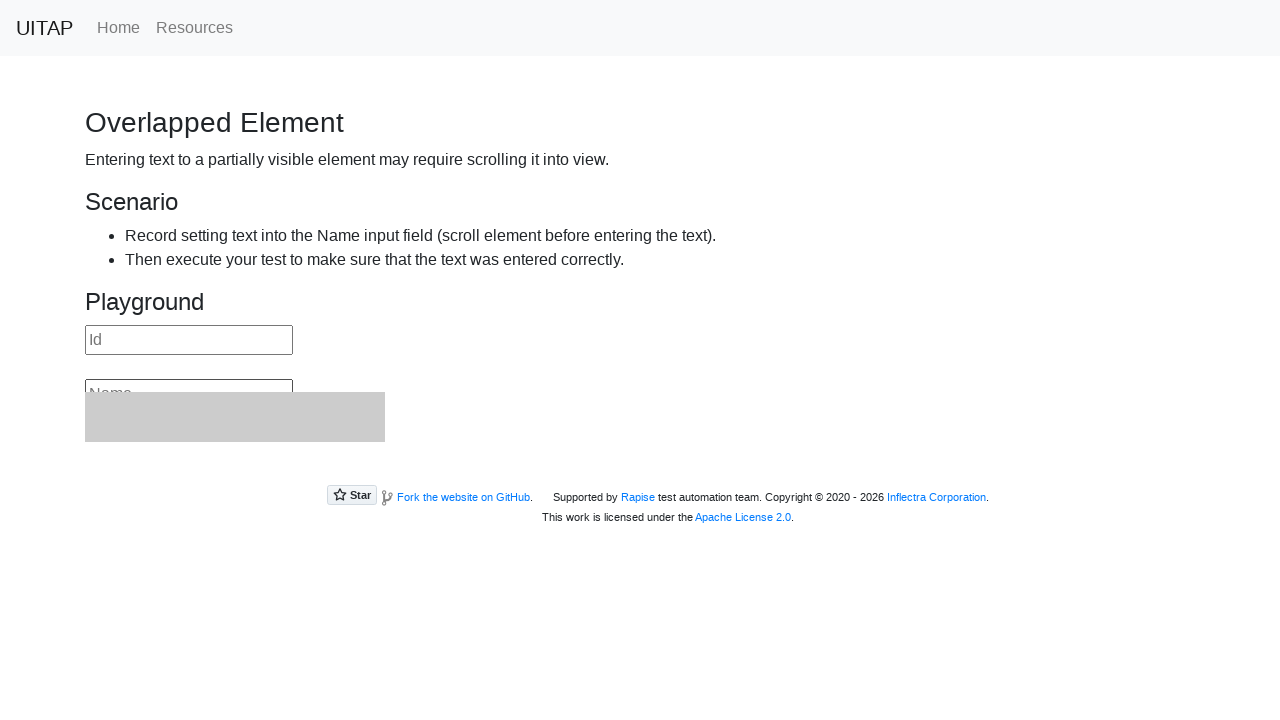

Scrolled to reveal hidden name input field
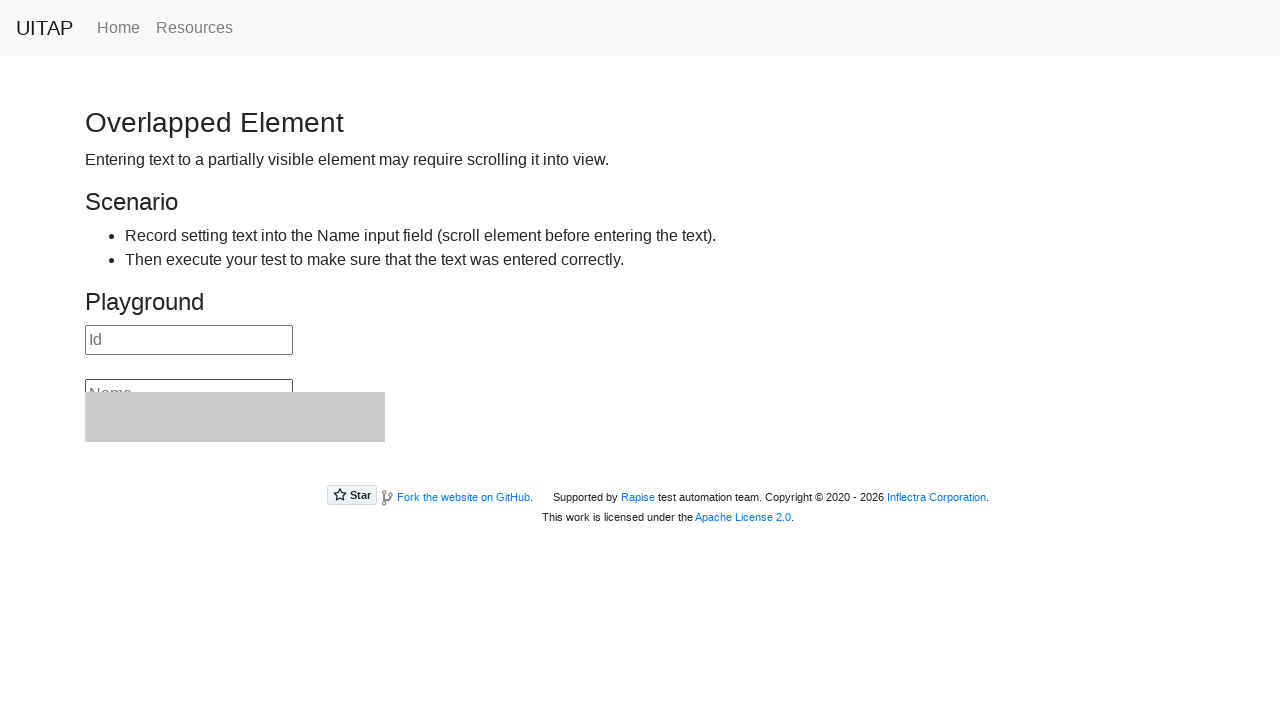

Clicked on name input field
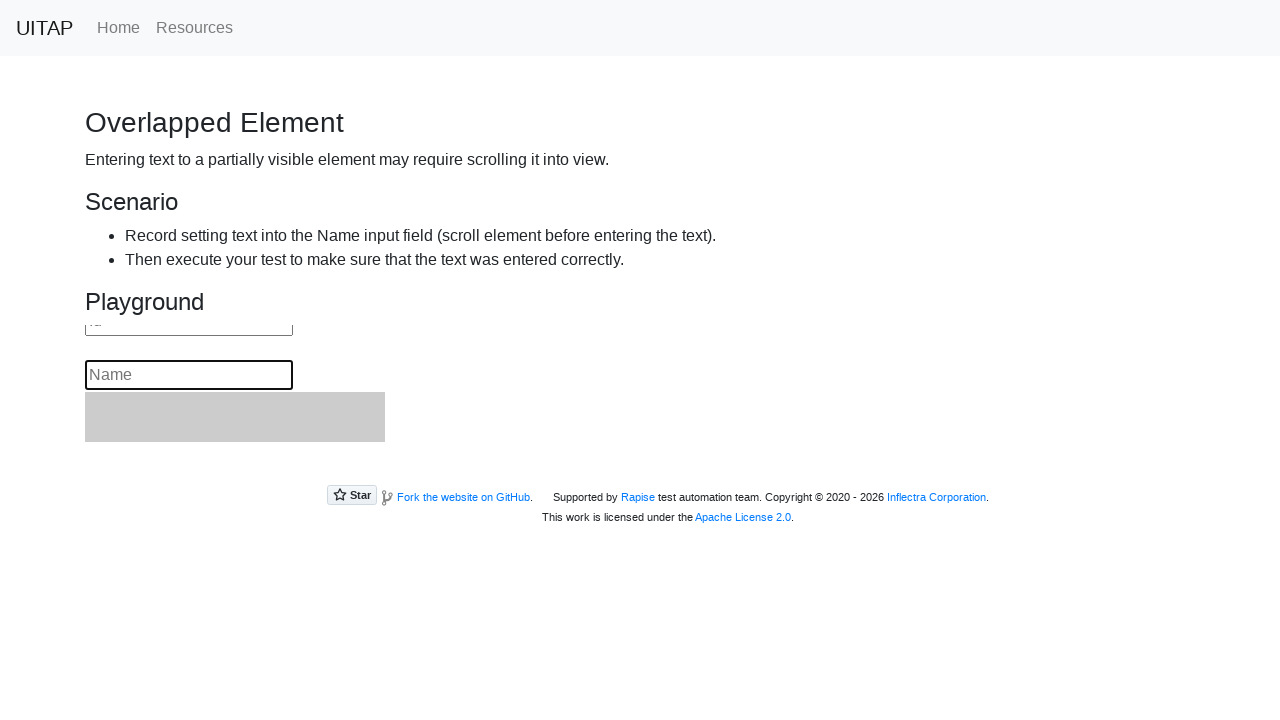

Entered 'Vova' into name input field
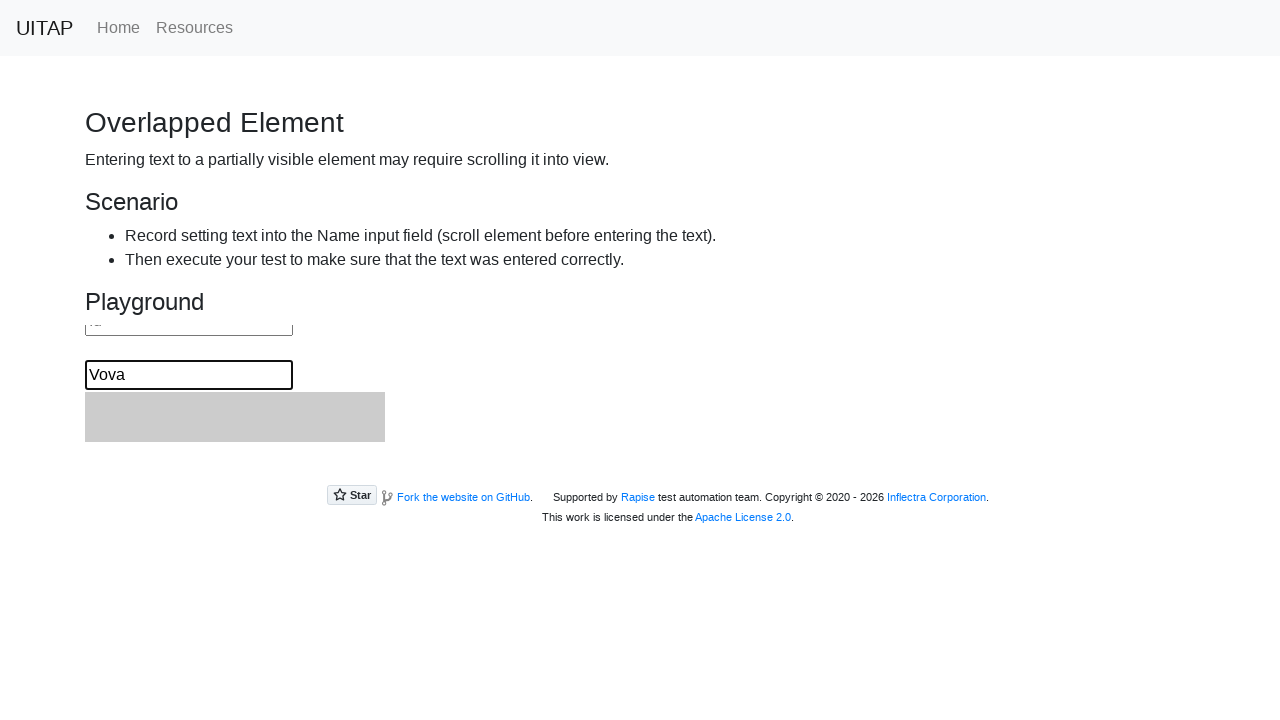

Verified that name field contains 'Vova'
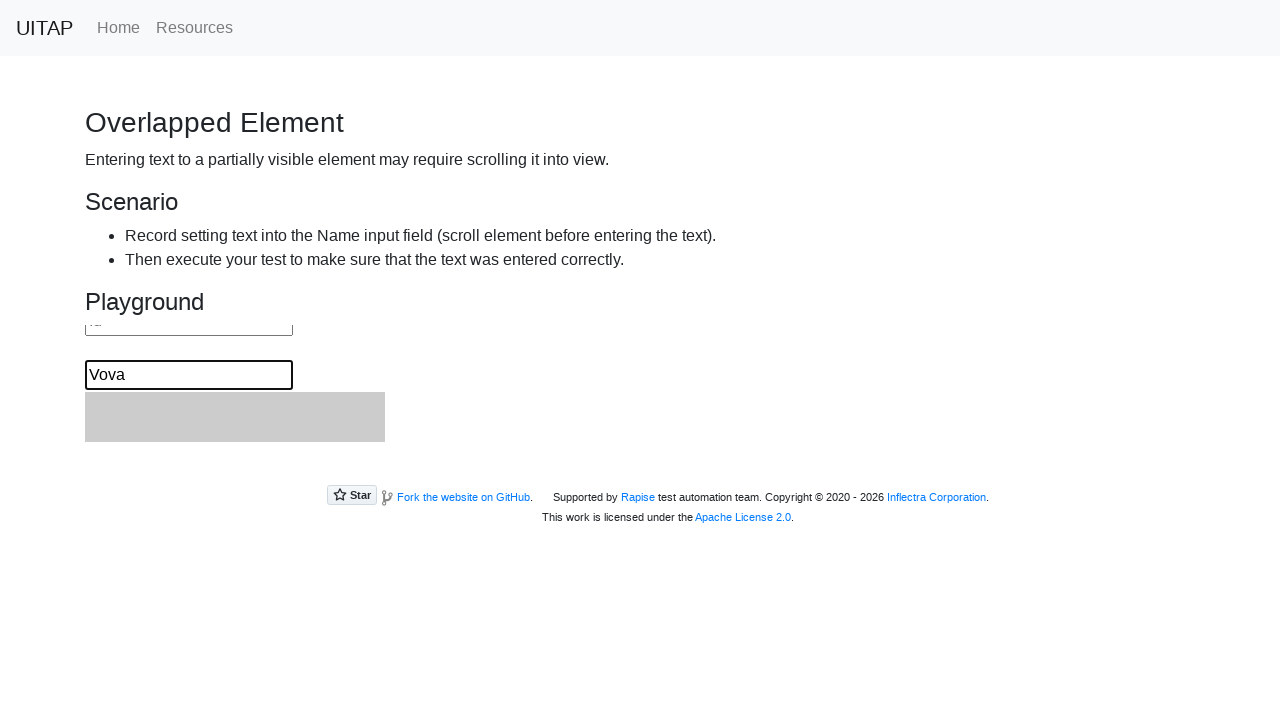

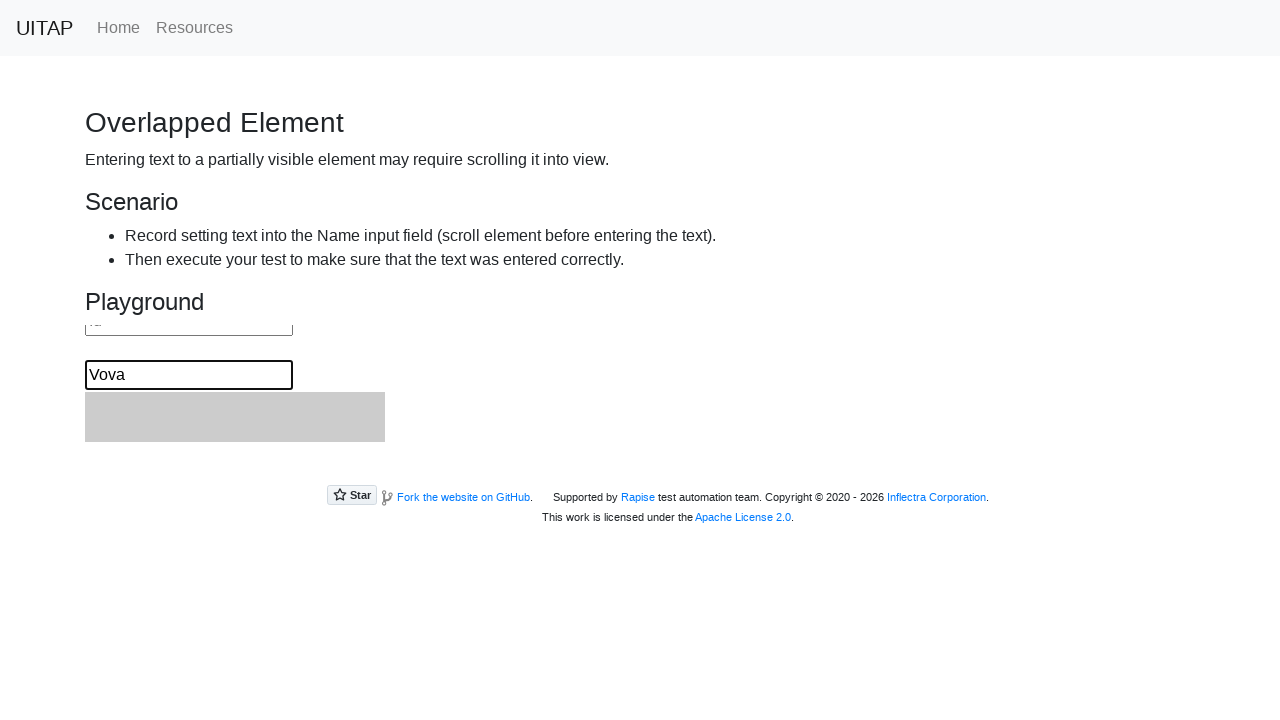